Tests the add-to-cart functionality on an e-commerce demo site by clicking the add to cart button for a product and verifying the product appears in the cart panel.

Starting URL: https://bstackdemo.com

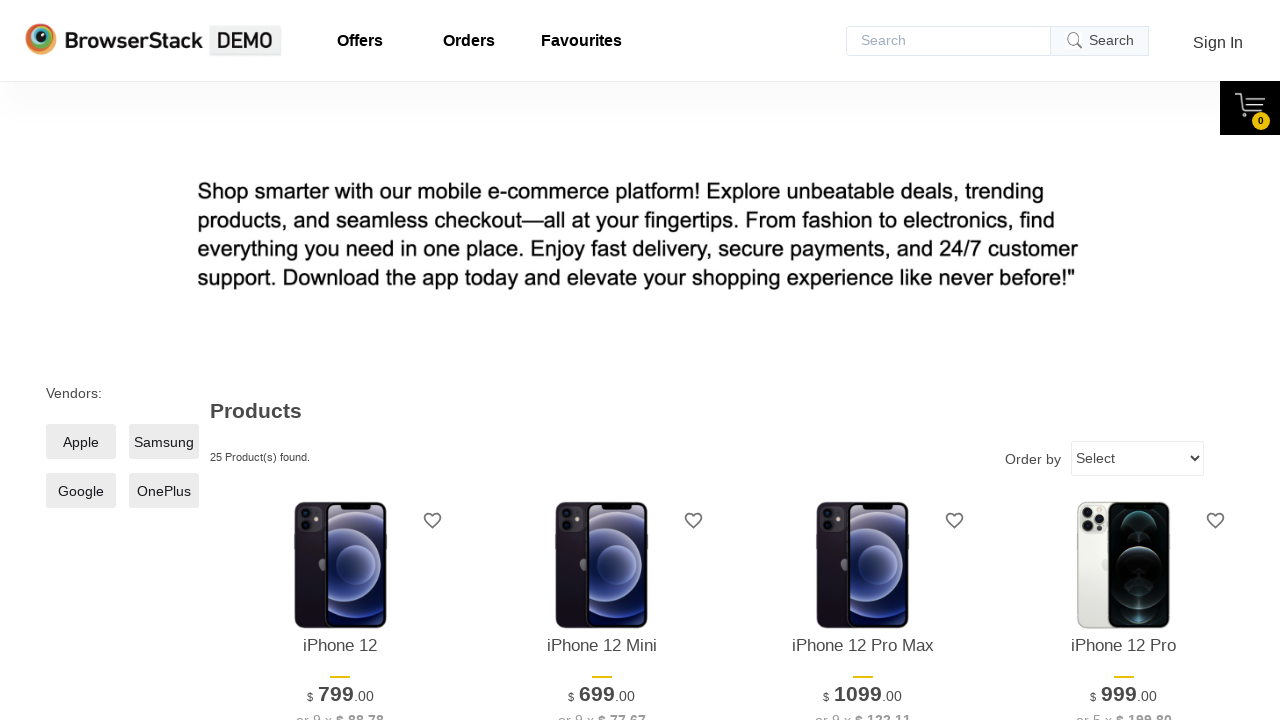

Waited for page to load - title matches StackDemo
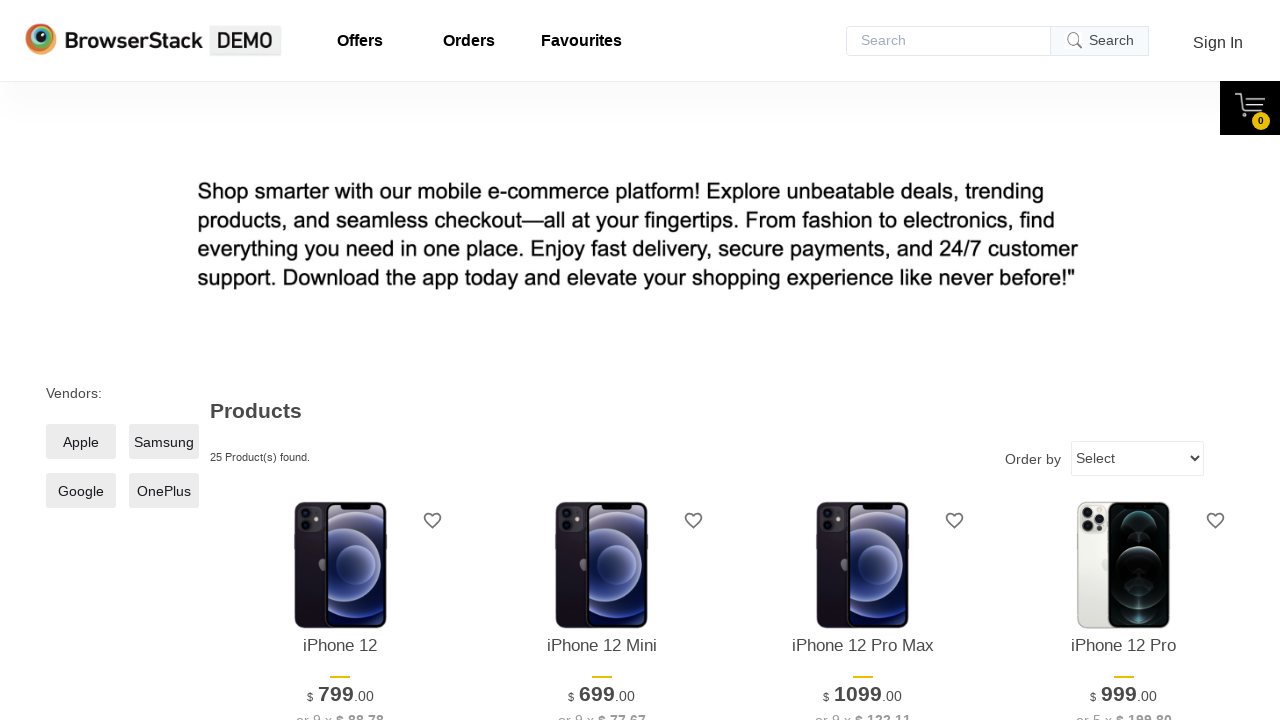

Product name element is now visible
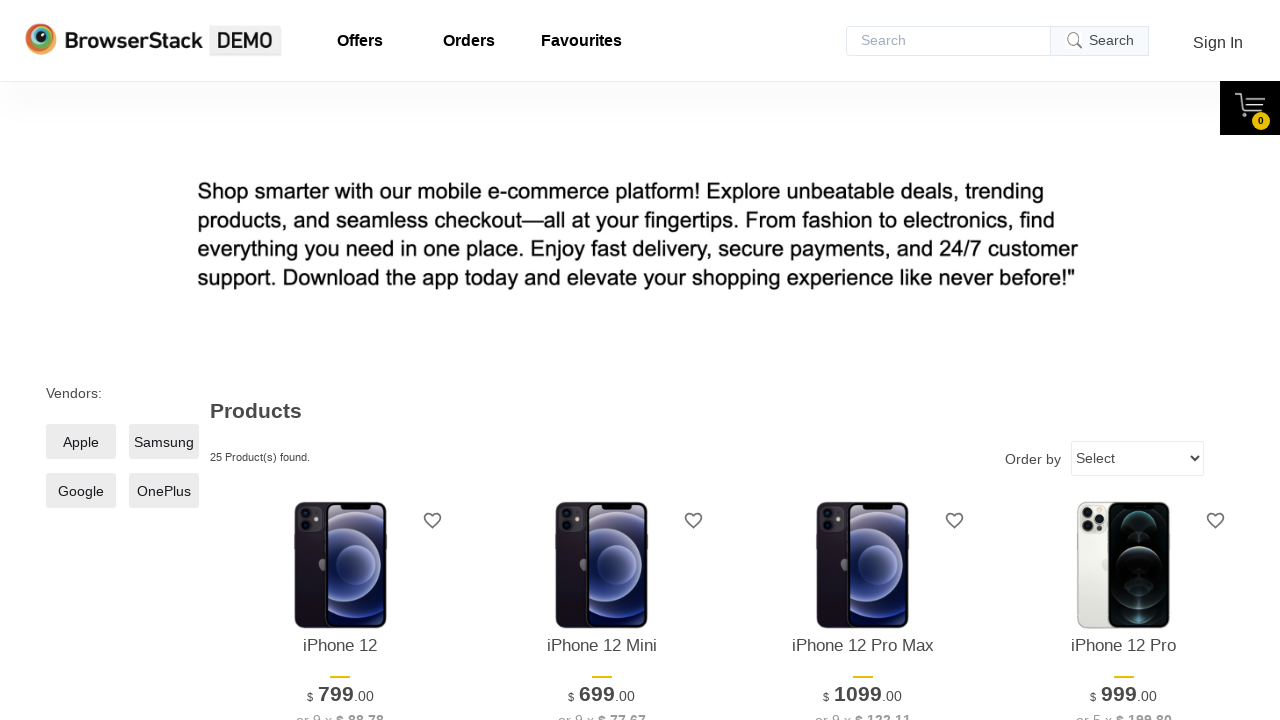

Retrieved product text: iPhone 12
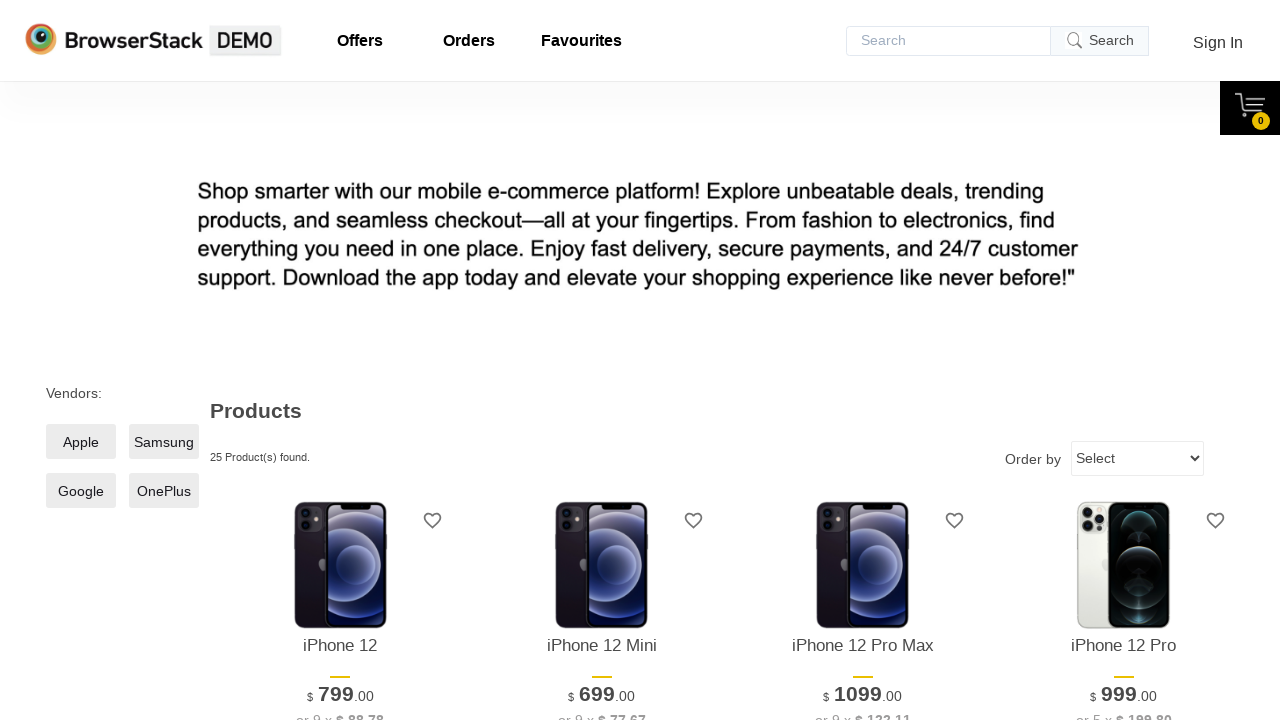

Add to Cart button is now visible
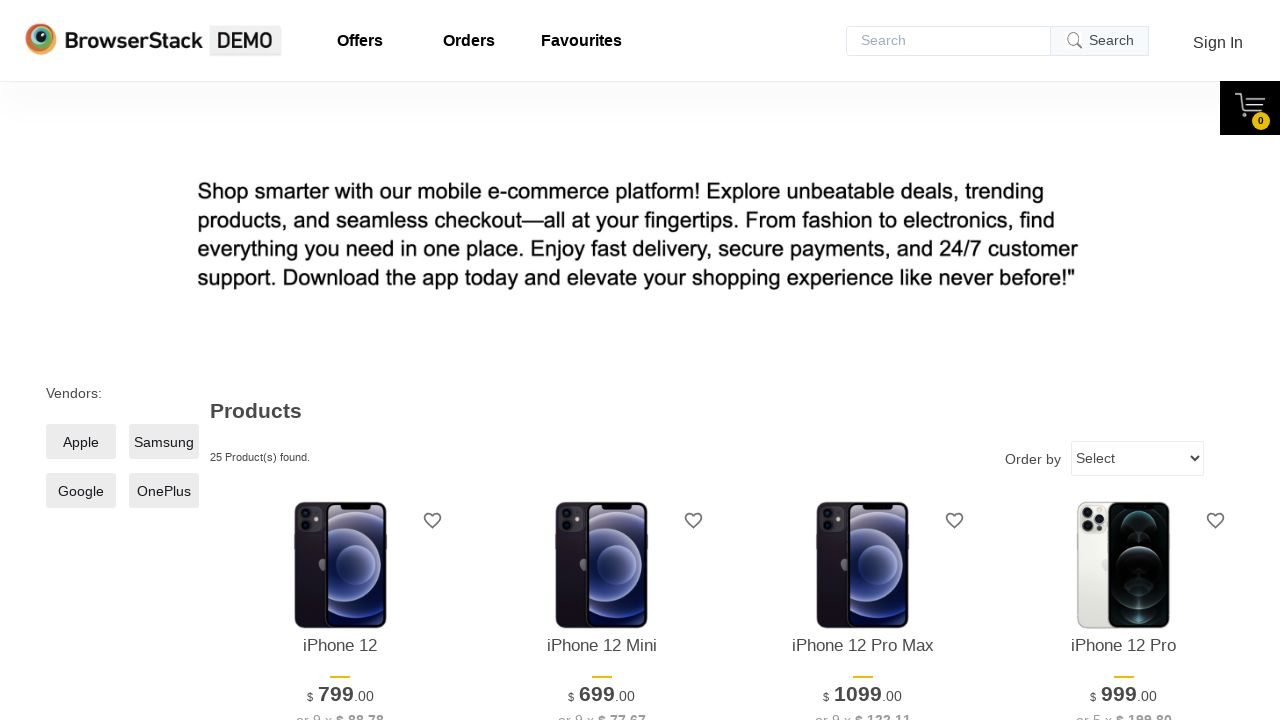

Clicked the Add to Cart button for the product at (340, 361) on xpath=//*[@id="1"]/div[4]
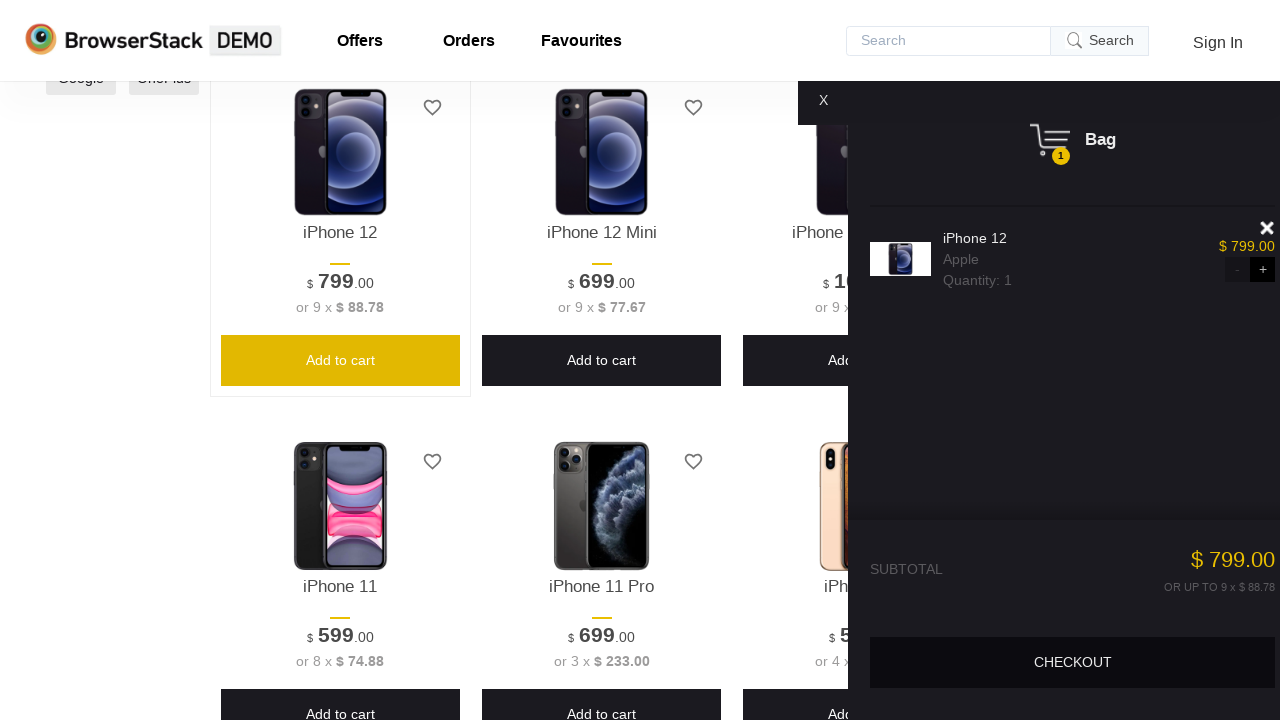

Product now appears in the cart panel
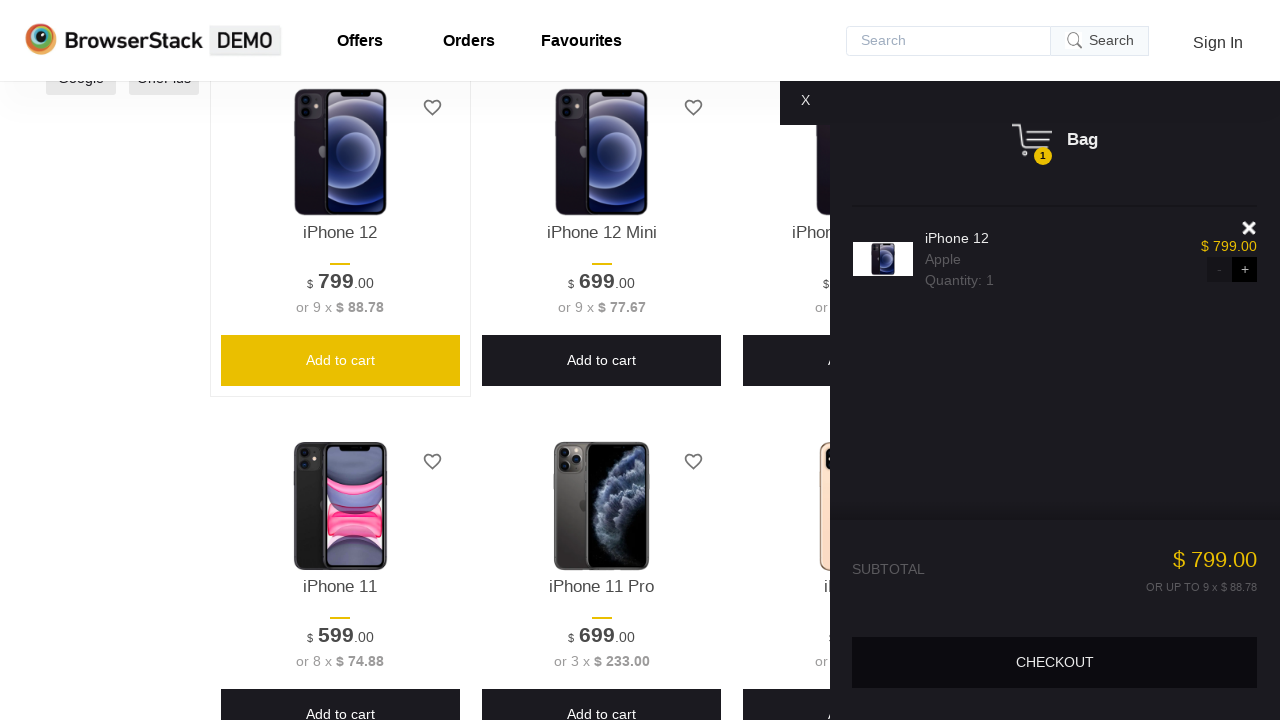

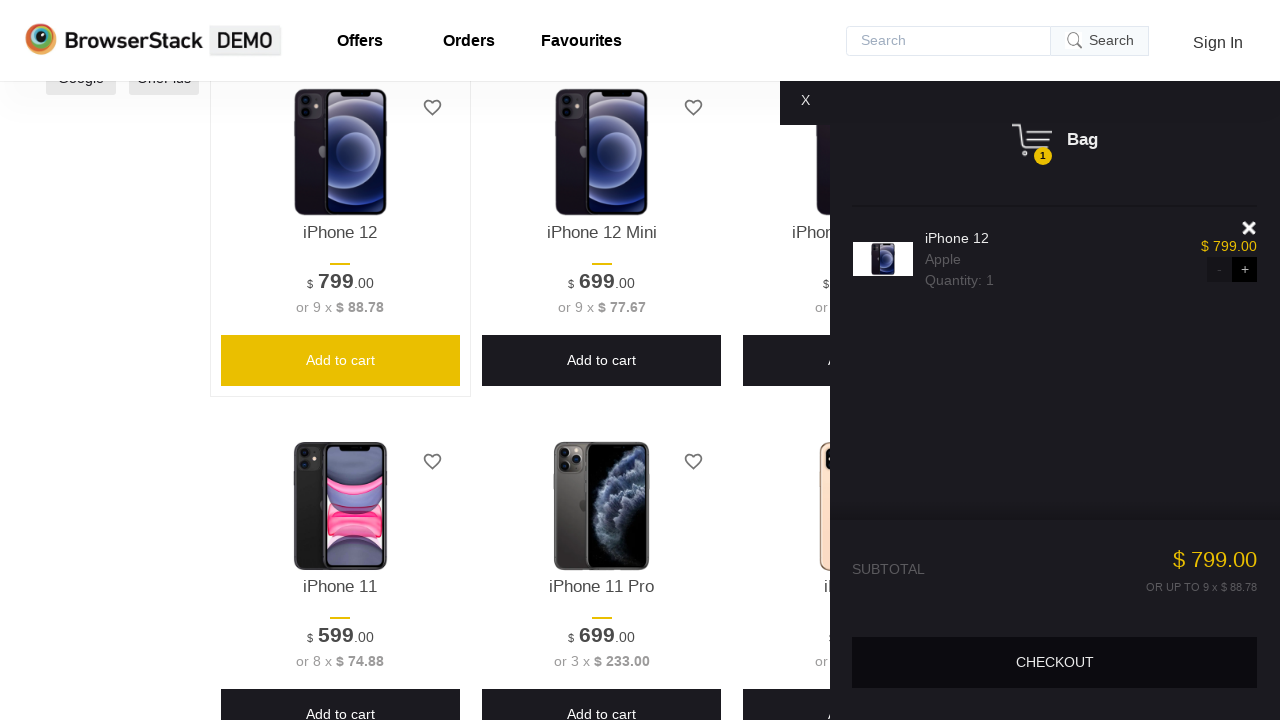